Tests dynamic controls functionality by verifying a text box's enabled state, clicking a toggle button to enable it, and then entering text into the enabled text box

Starting URL: https://v1.training-support.net/selenium/dynamic-controls

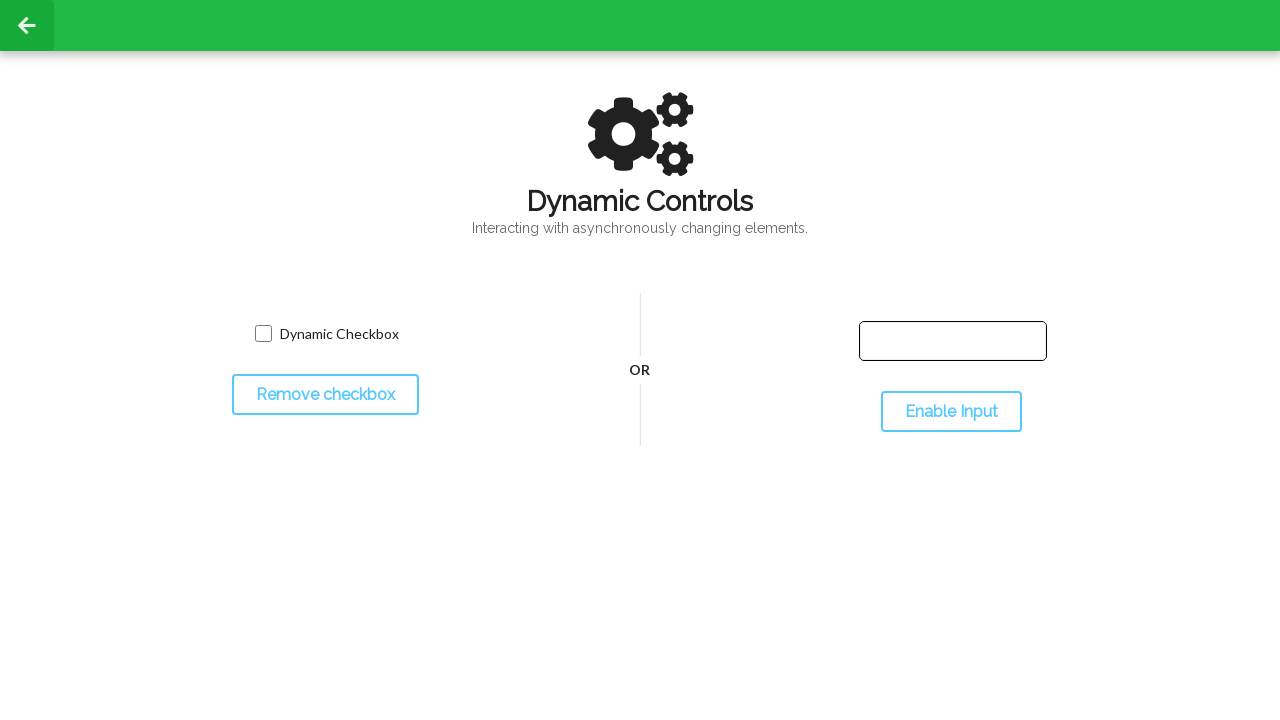

Located the input text box element
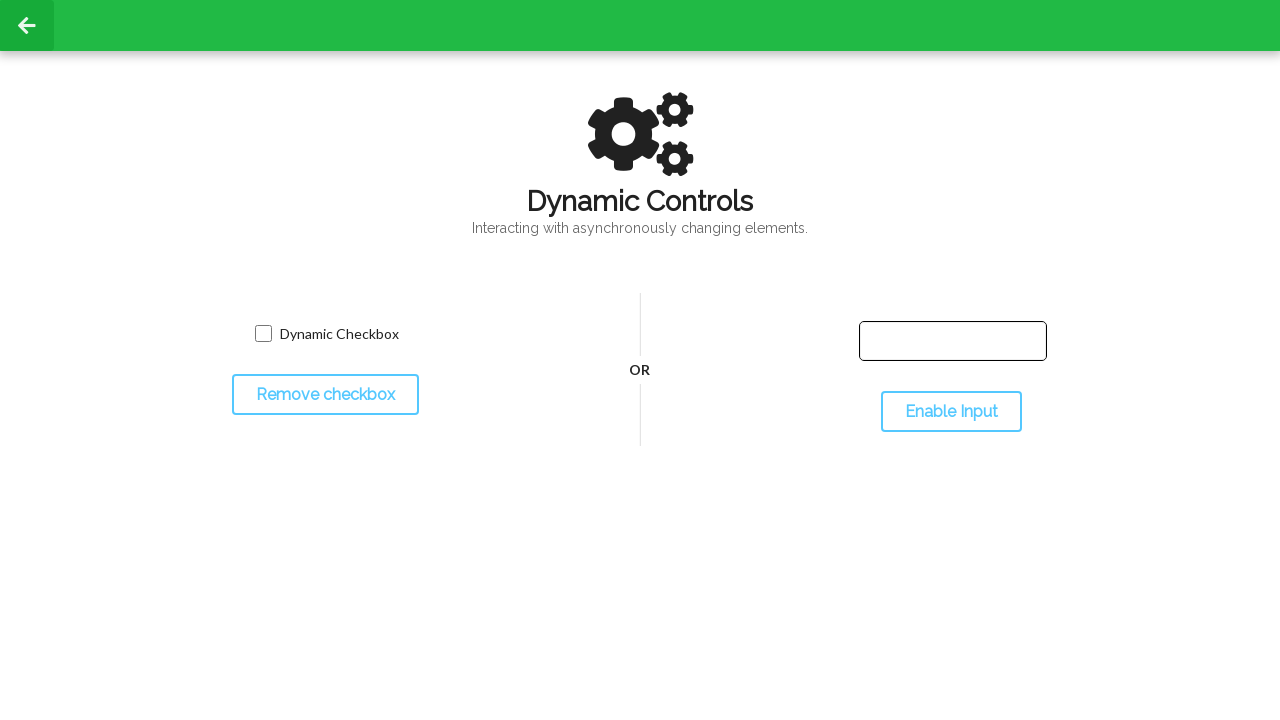

Clicked the toggle input button to enable the text box at (951, 412) on #toggleInput
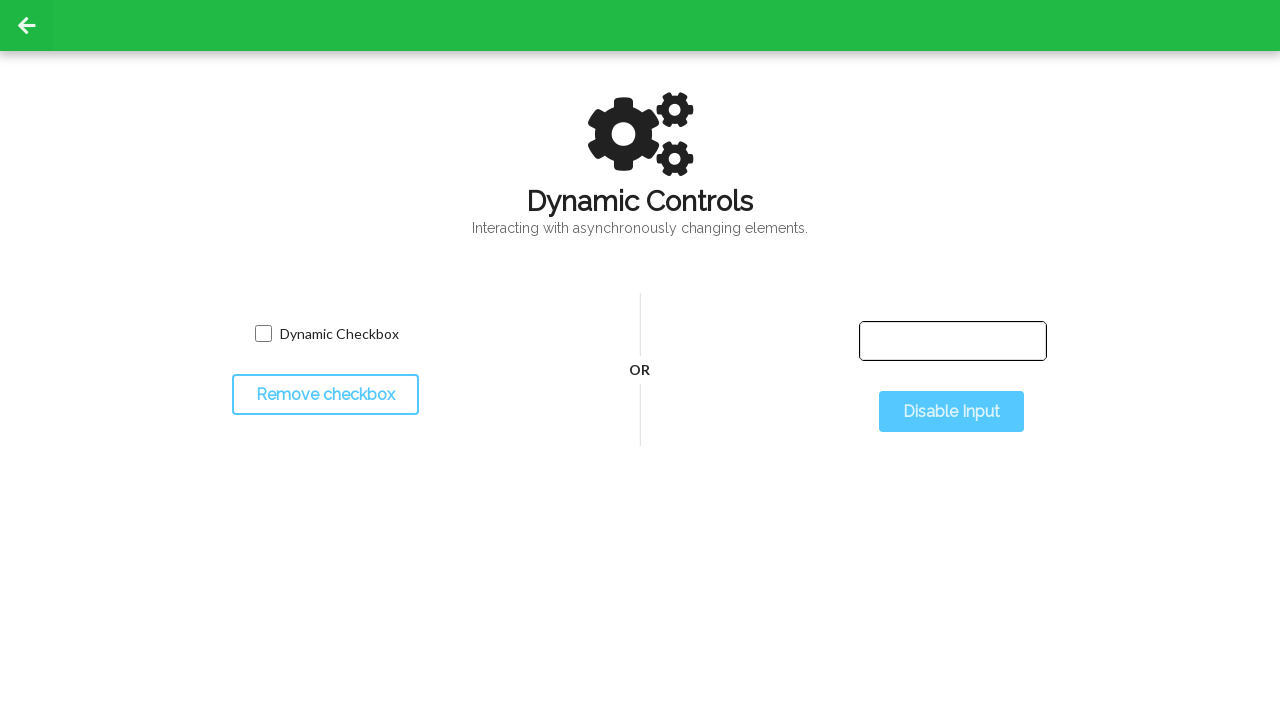

Text box became enabled
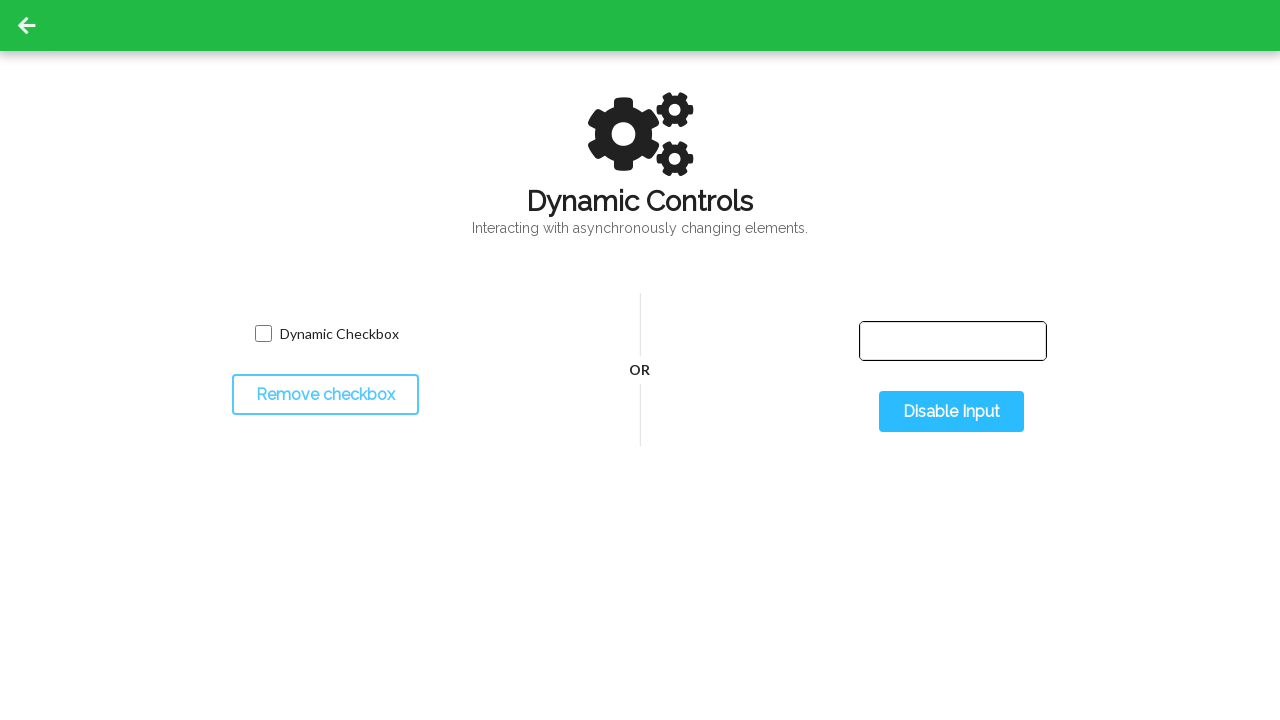

Entered 'Selenium with Python' into the enabled text box on #input-text
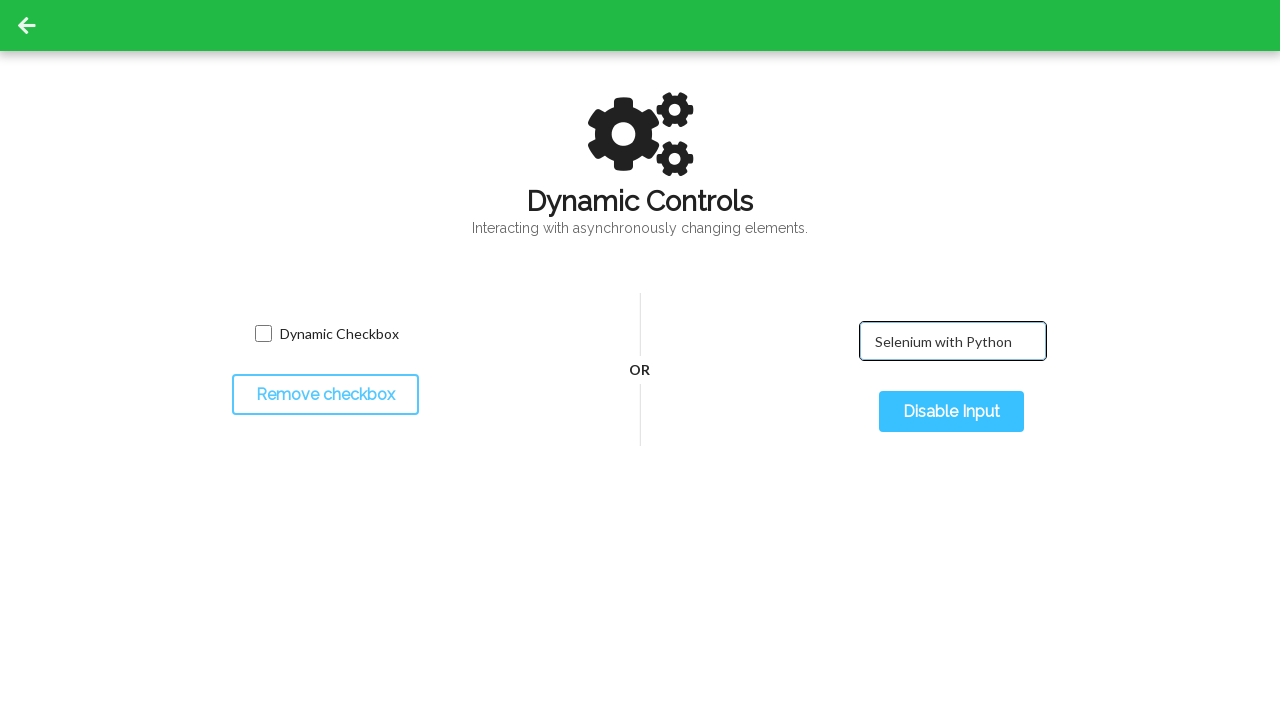

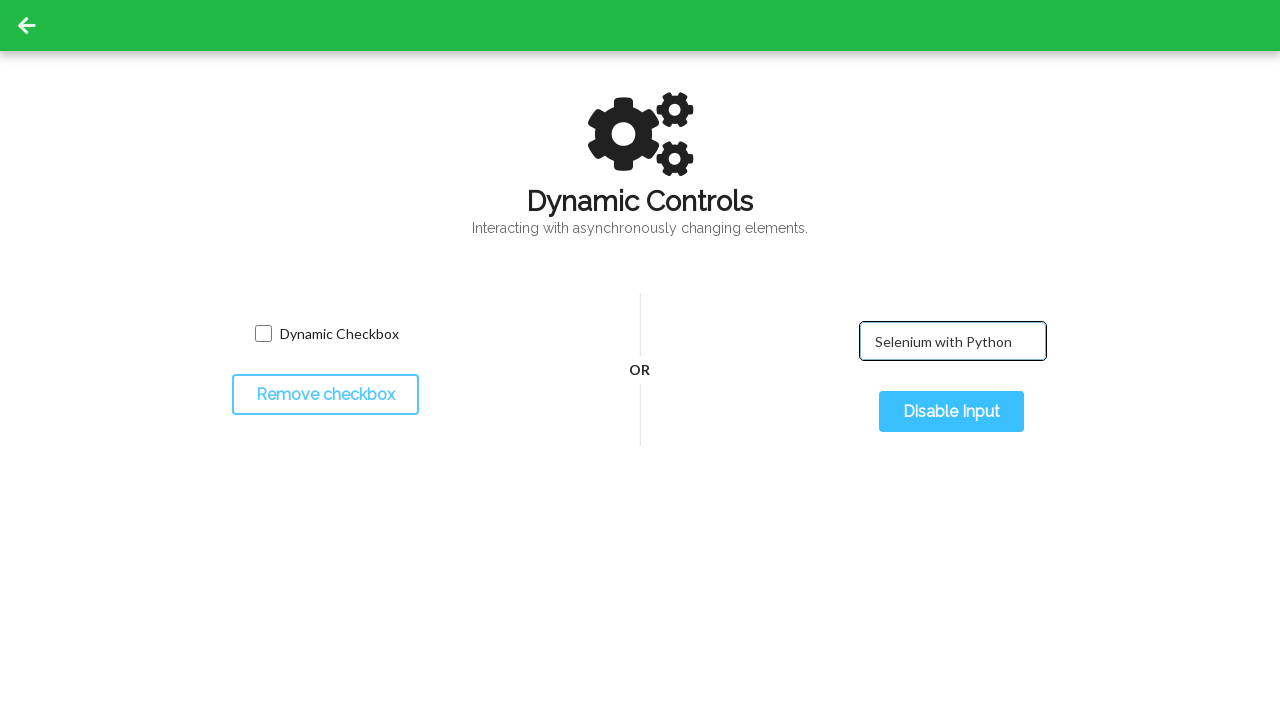